Tests keyboard actions by typing text in a text comparison tool, selecting all text with Ctrl+A, copying with Ctrl+C, tabbing to the next field, and pasting with Ctrl+V

Starting URL: https://text-compare.com/

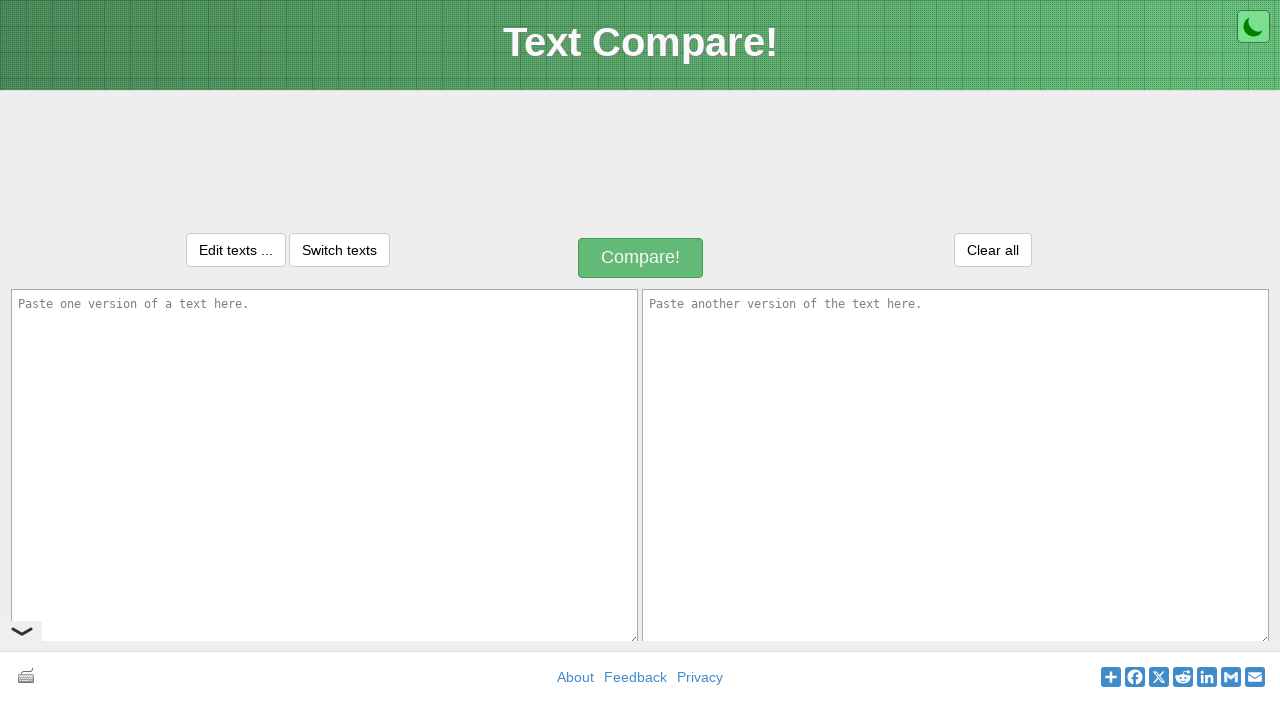

Filled first text field with 'Welcome in Java' on #inputText1
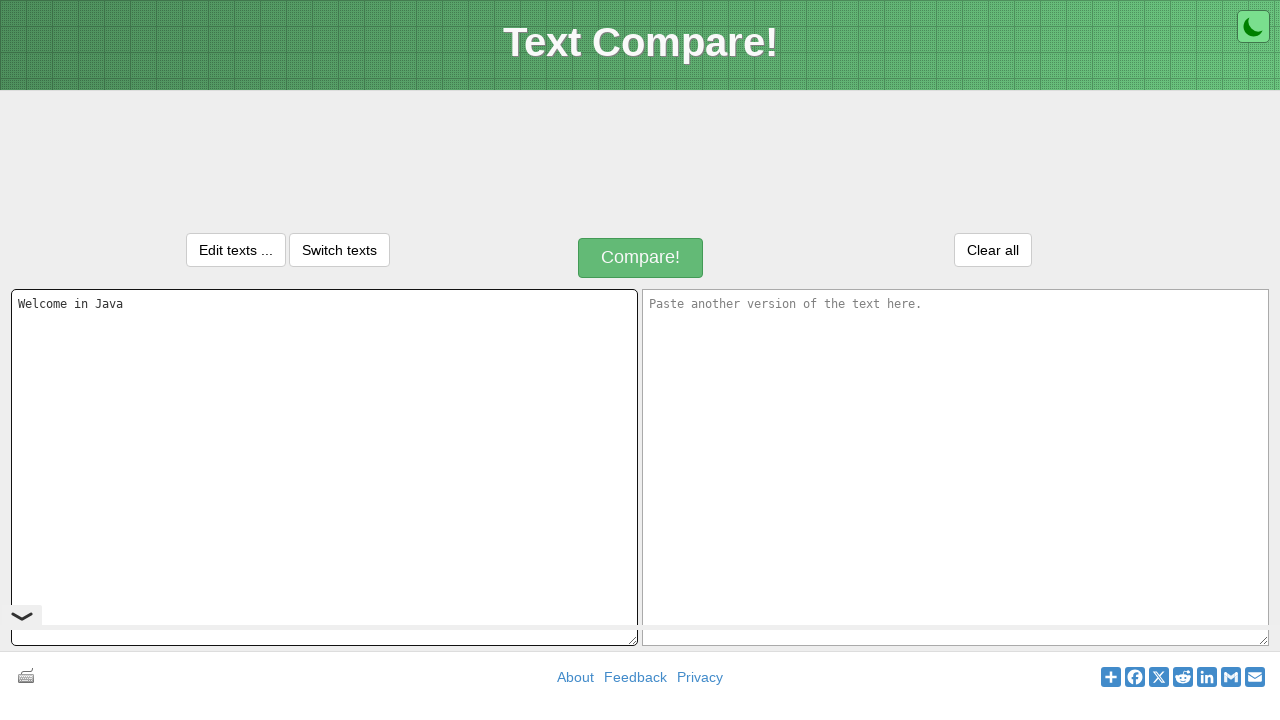

Clicked on the first text field to ensure focus at (324, 467) on #inputText1
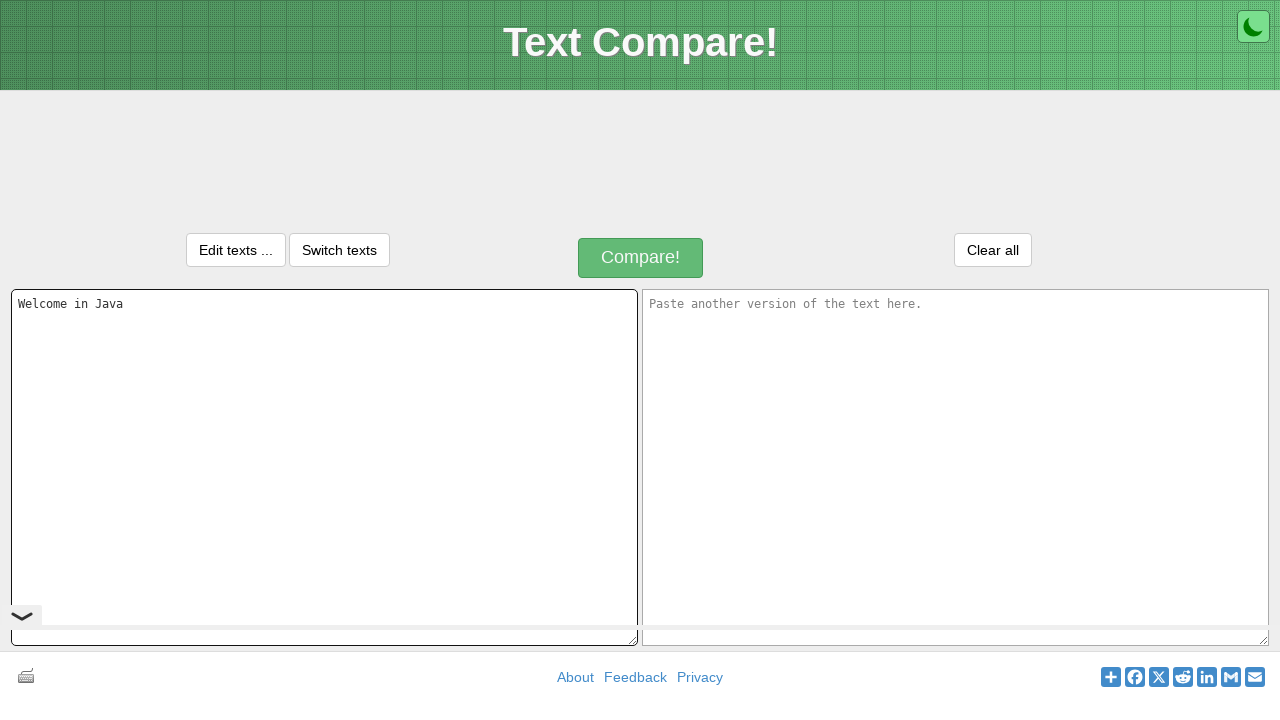

Selected all text with Ctrl+A
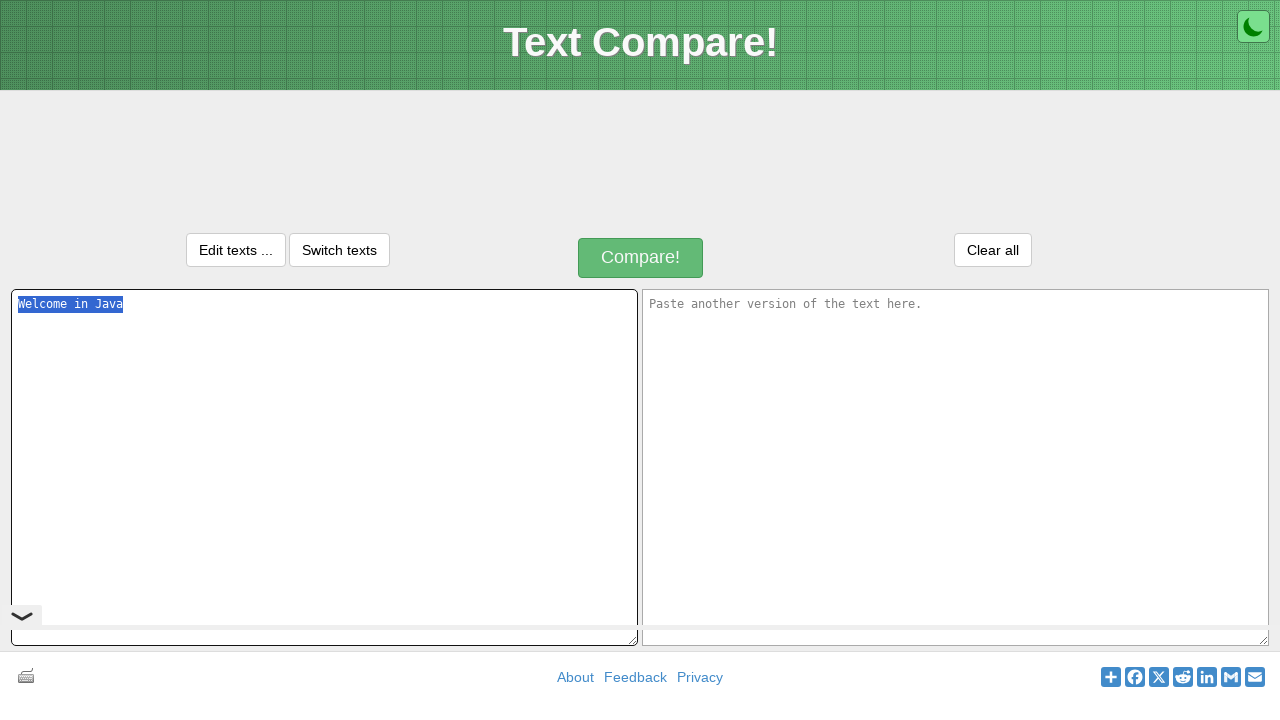

Copied selected text with Ctrl+C
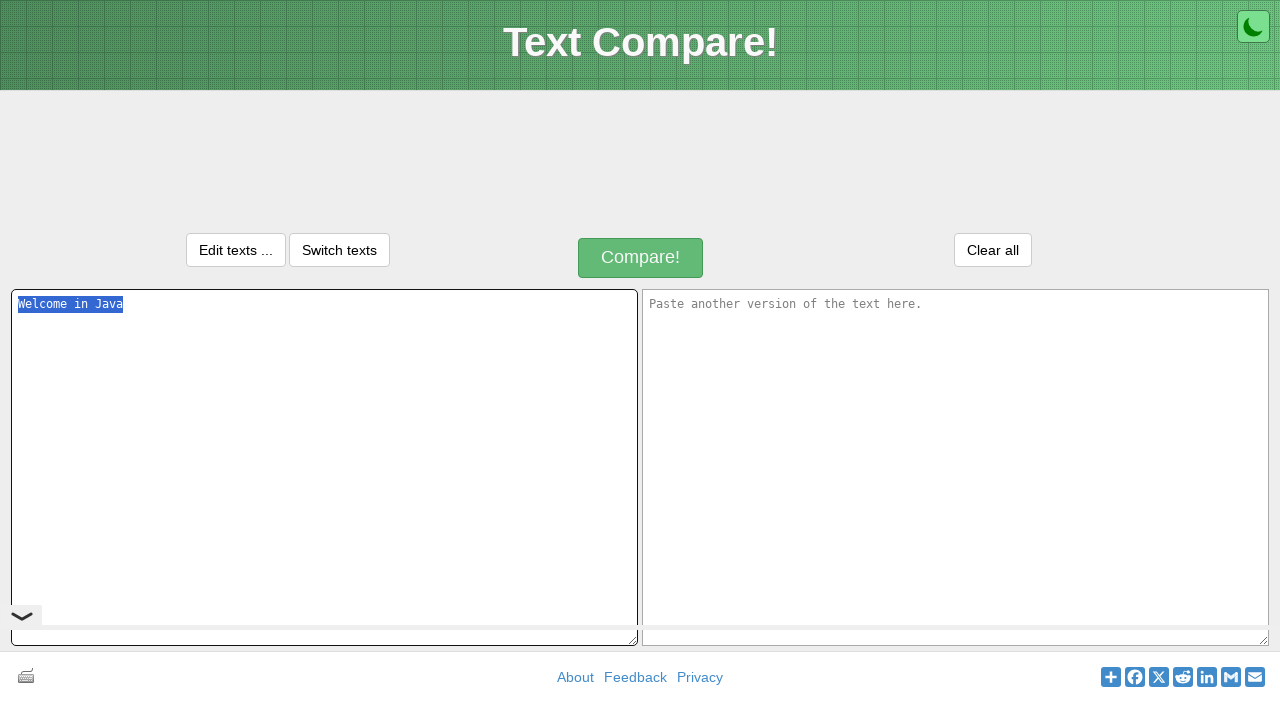

Tabbed to the next field
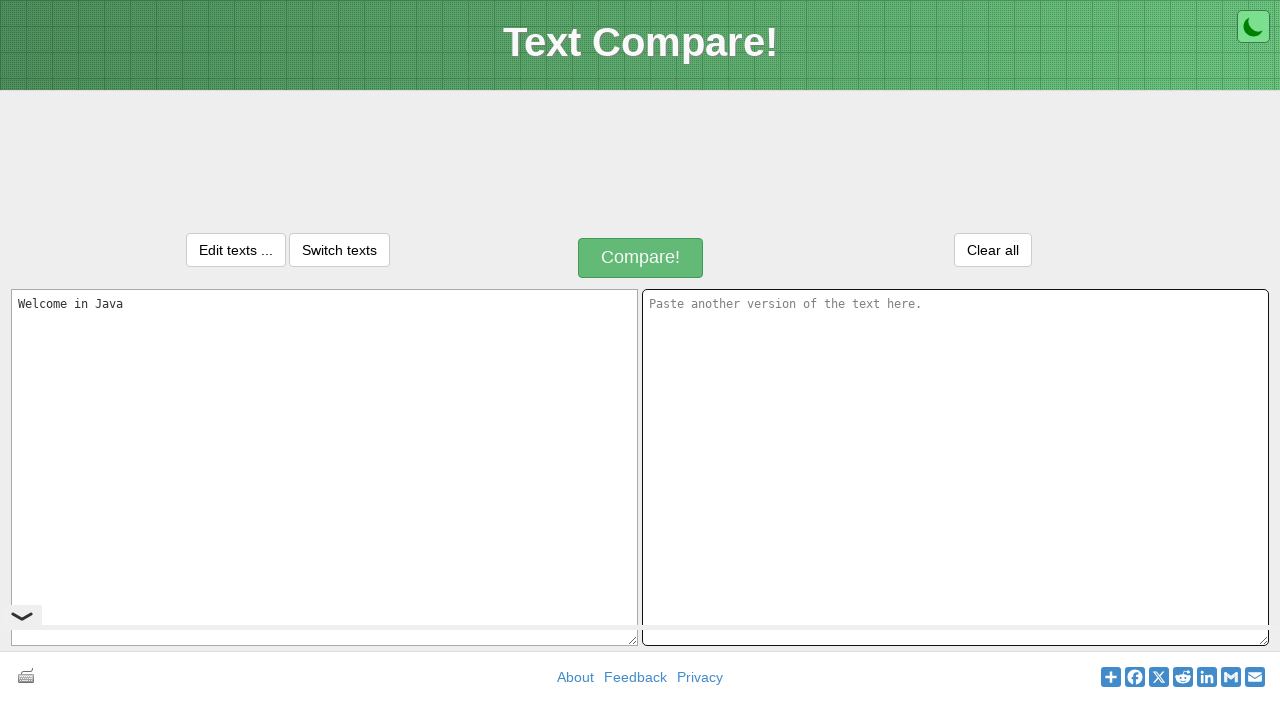

Pasted copied text with Ctrl+V
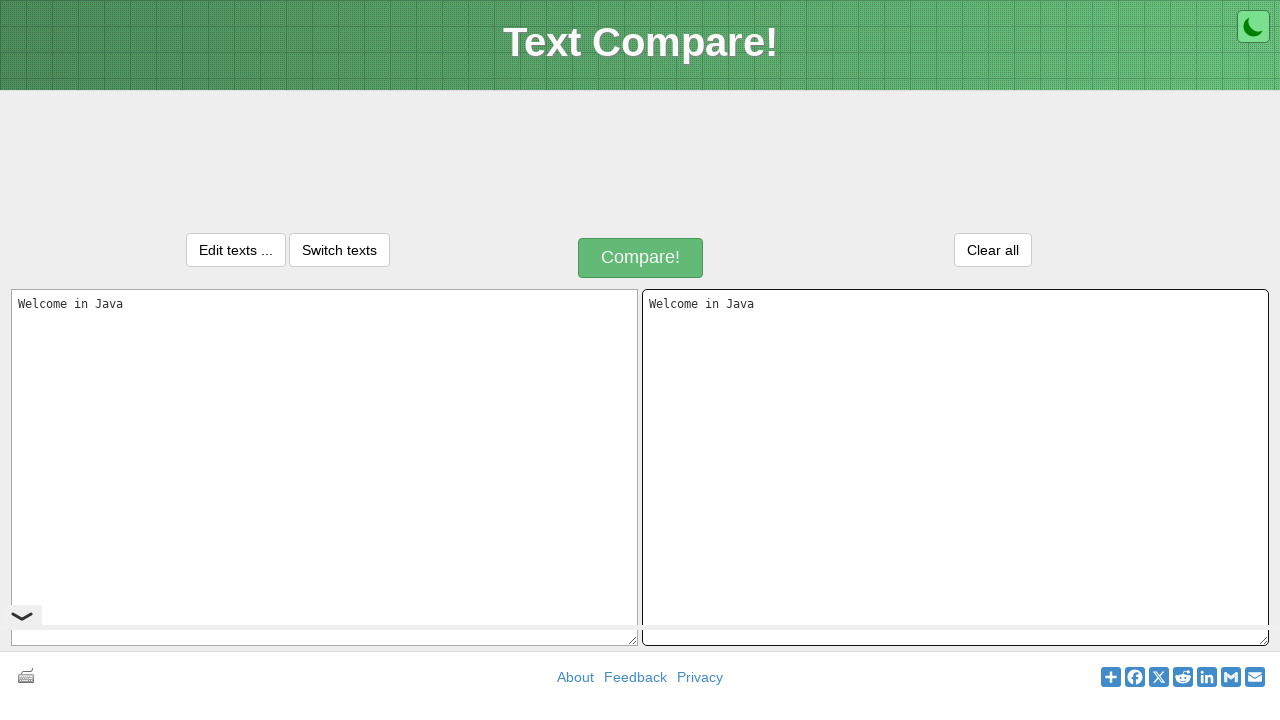

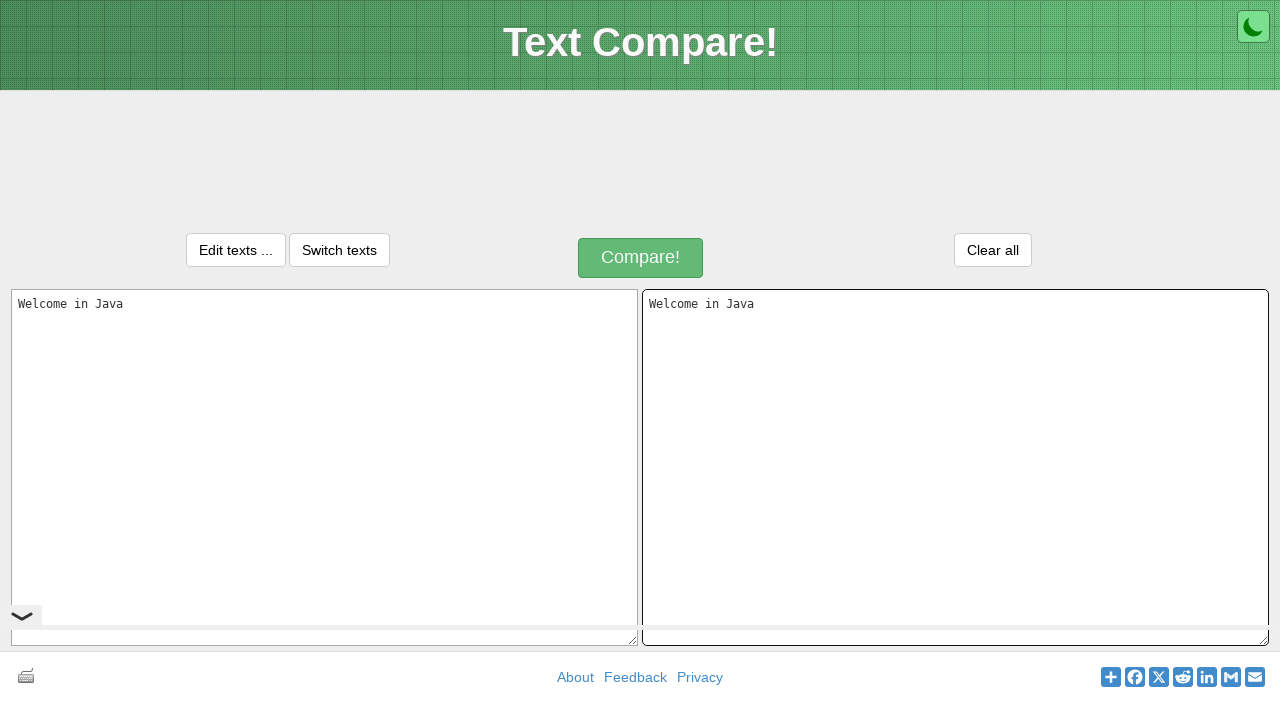